Tests multi-select dropdown functionality by selecting the first 4 options one by one, then deselecting all options at once using the deselectAll functionality.

Starting URL: https://omayo.blogspot.com/

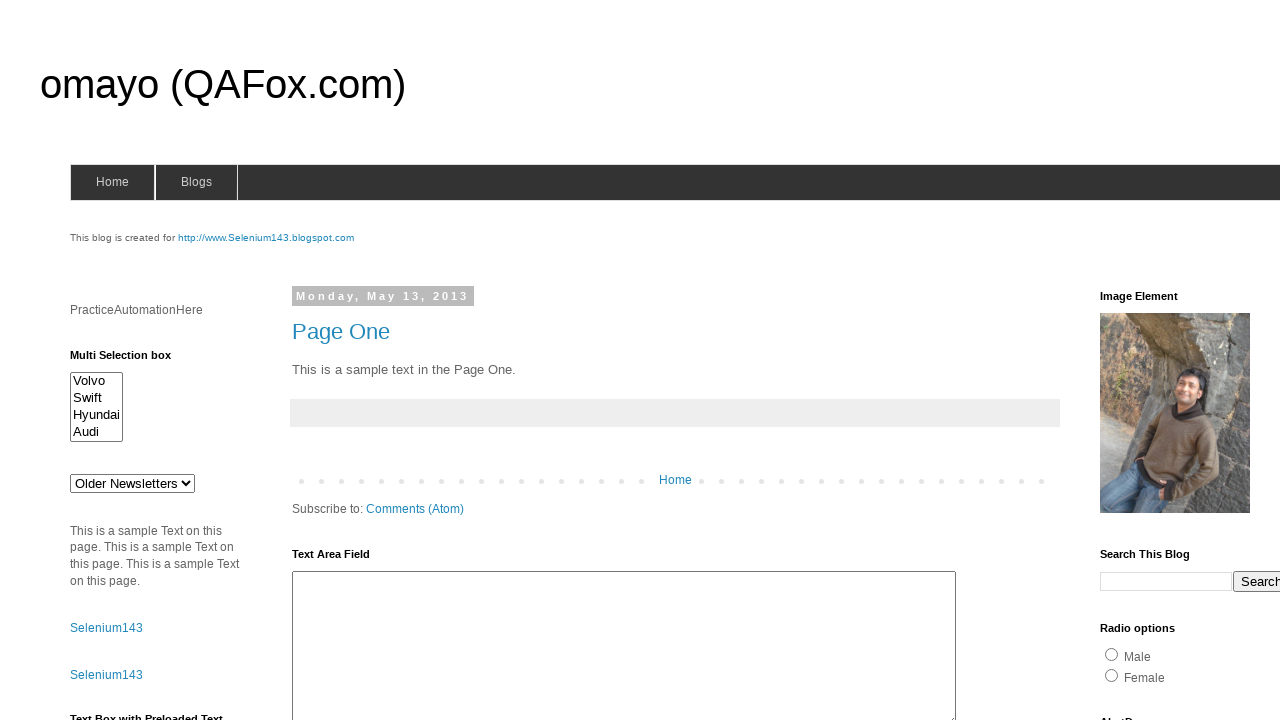

Located the multi-select dropdown element with id 'multiselect1'
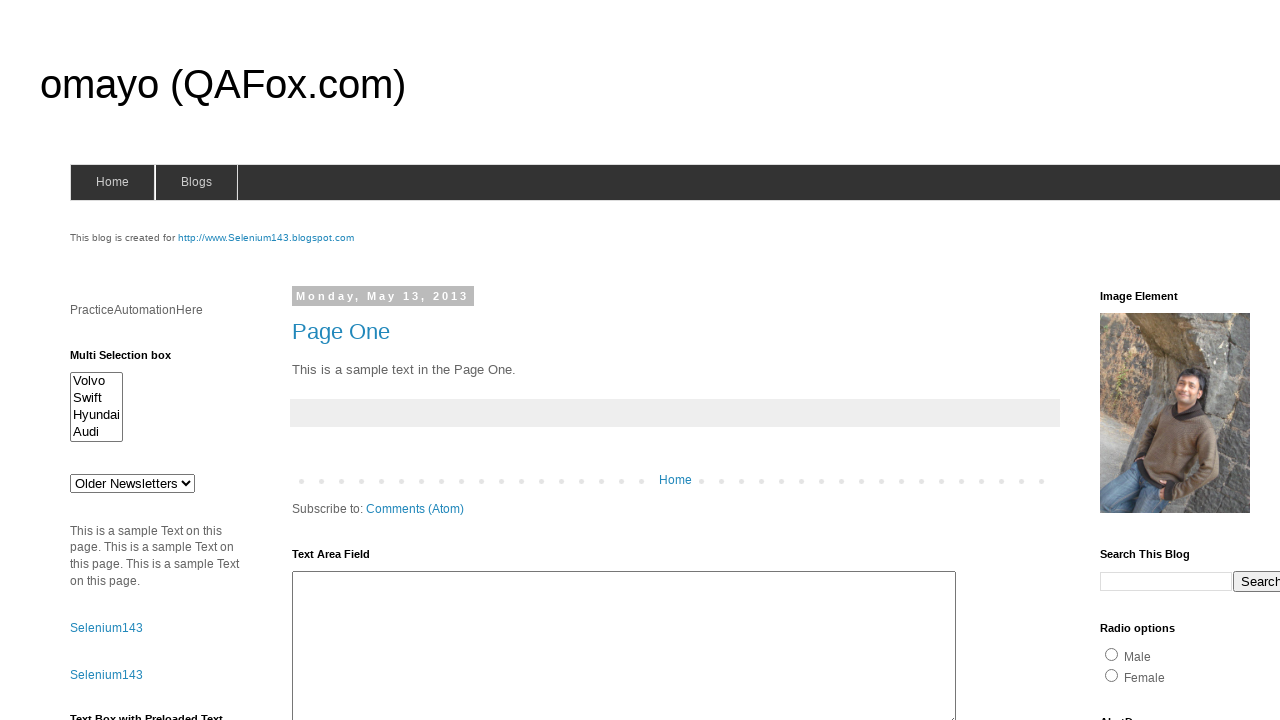

Selected the first option (index 0) from the multi-select dropdown on #multiselect1
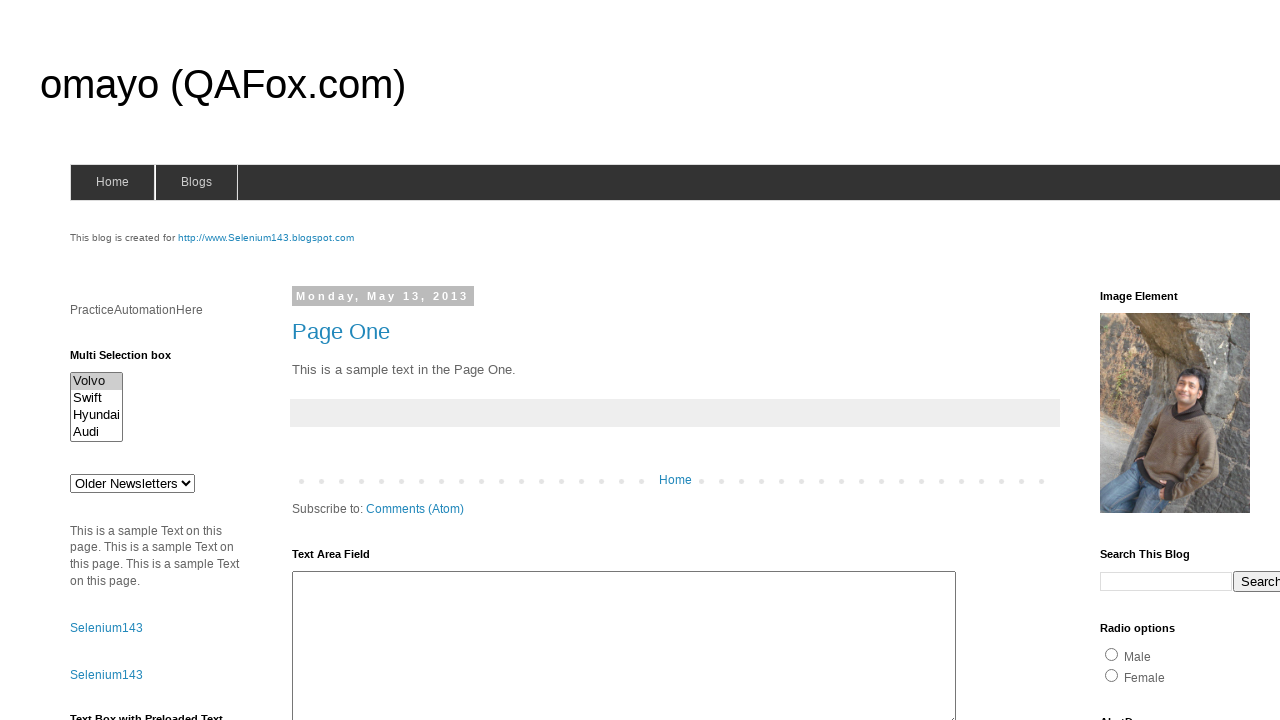

Selected the second option (index 1) from the multi-select dropdown on #multiselect1
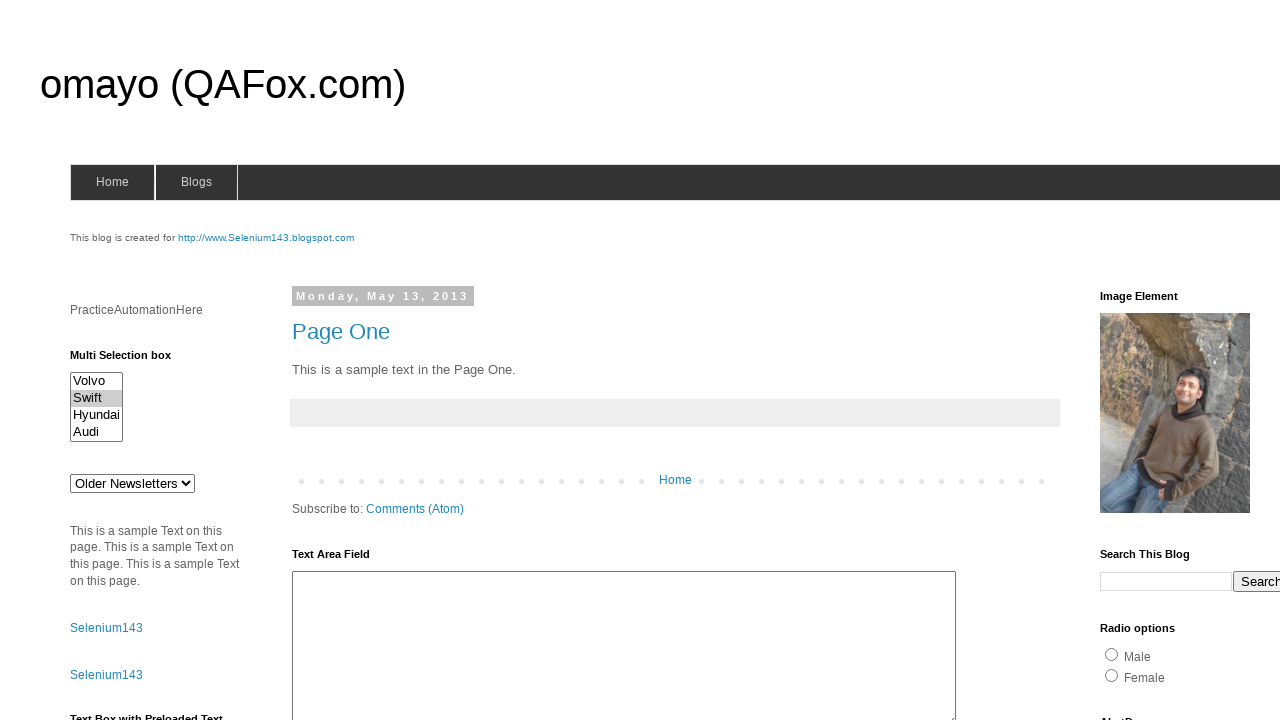

Selected the third option (index 2) from the multi-select dropdown on #multiselect1
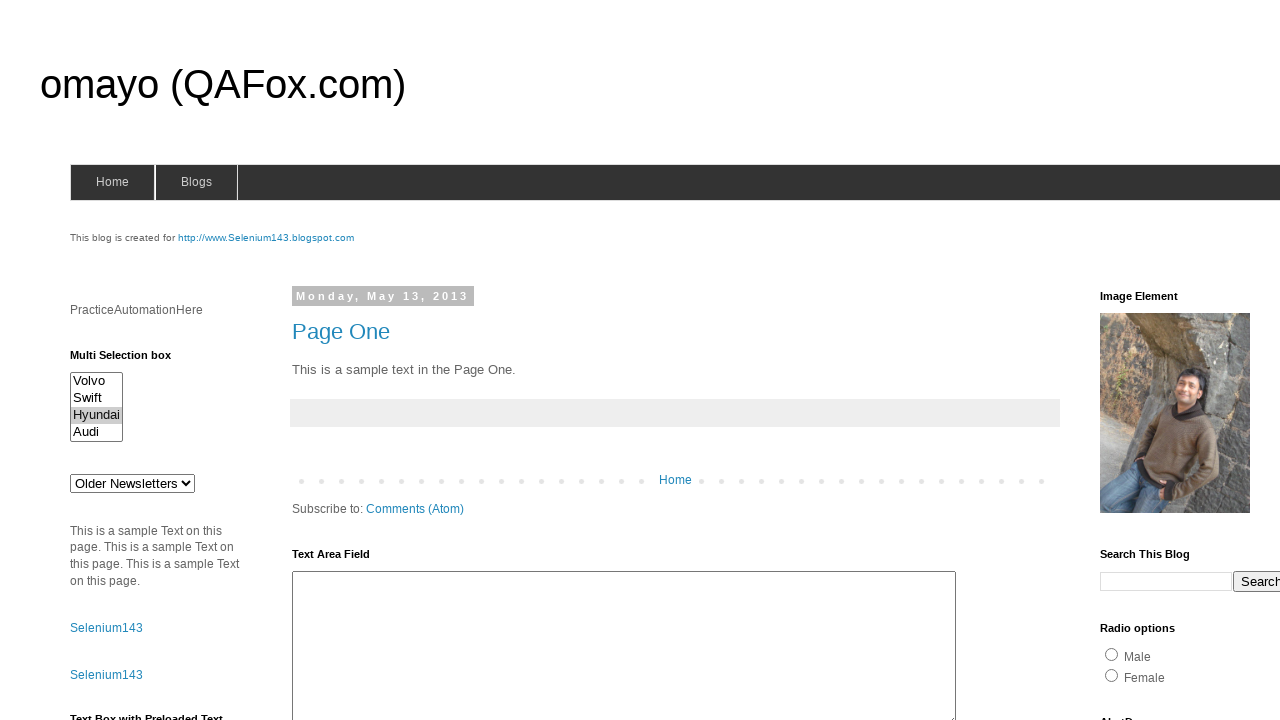

Selected the fourth option (index 3) from the multi-select dropdown on #multiselect1
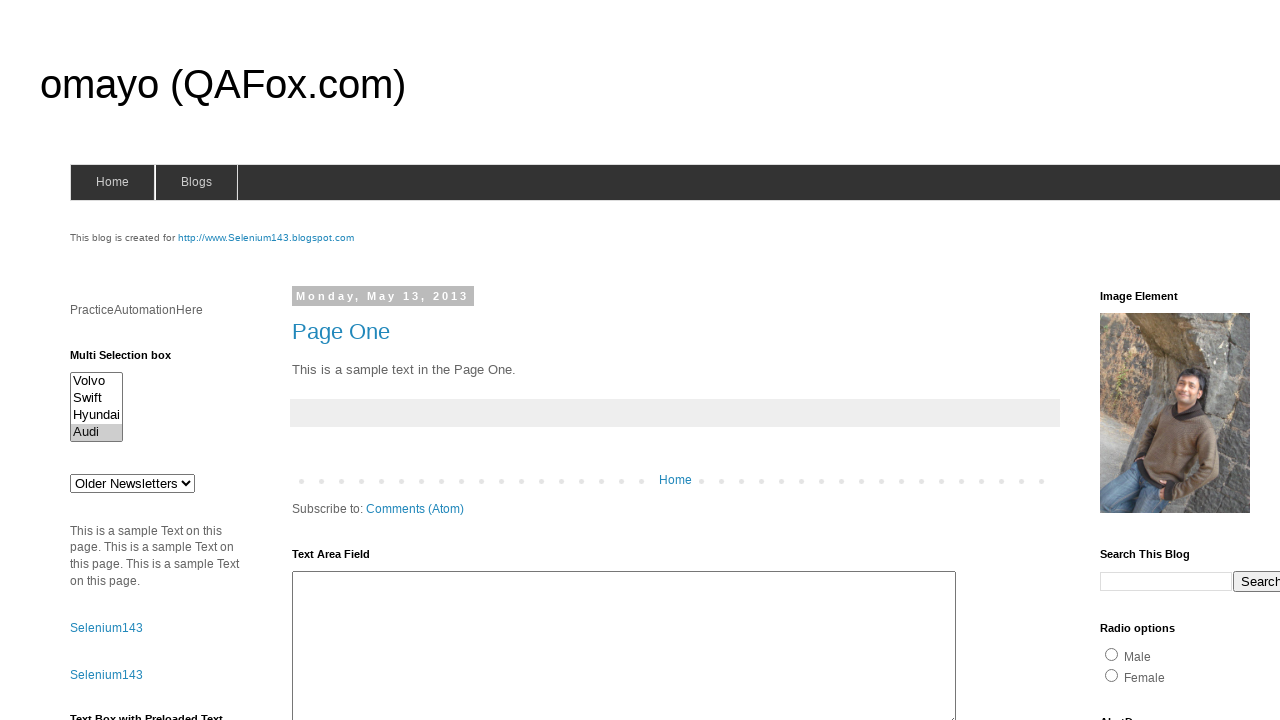

Deselected all options from the multi-select dropdown using deselectAll functionality on #multiselect1
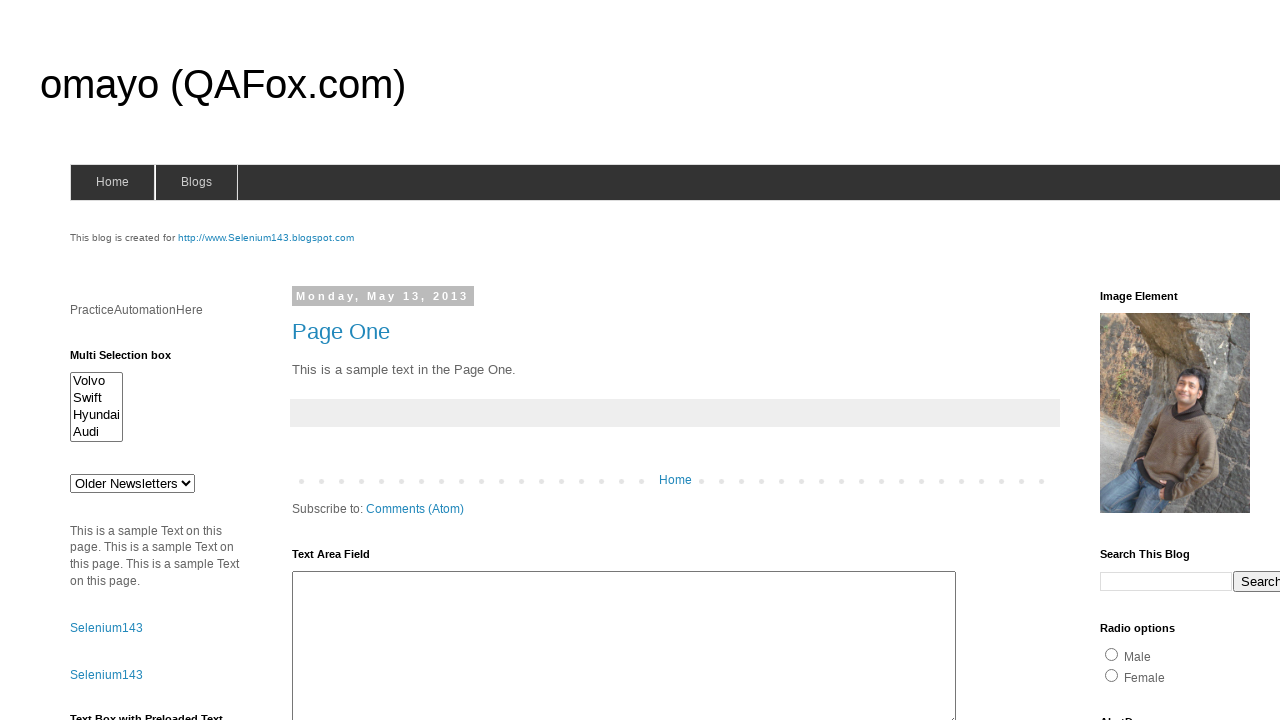

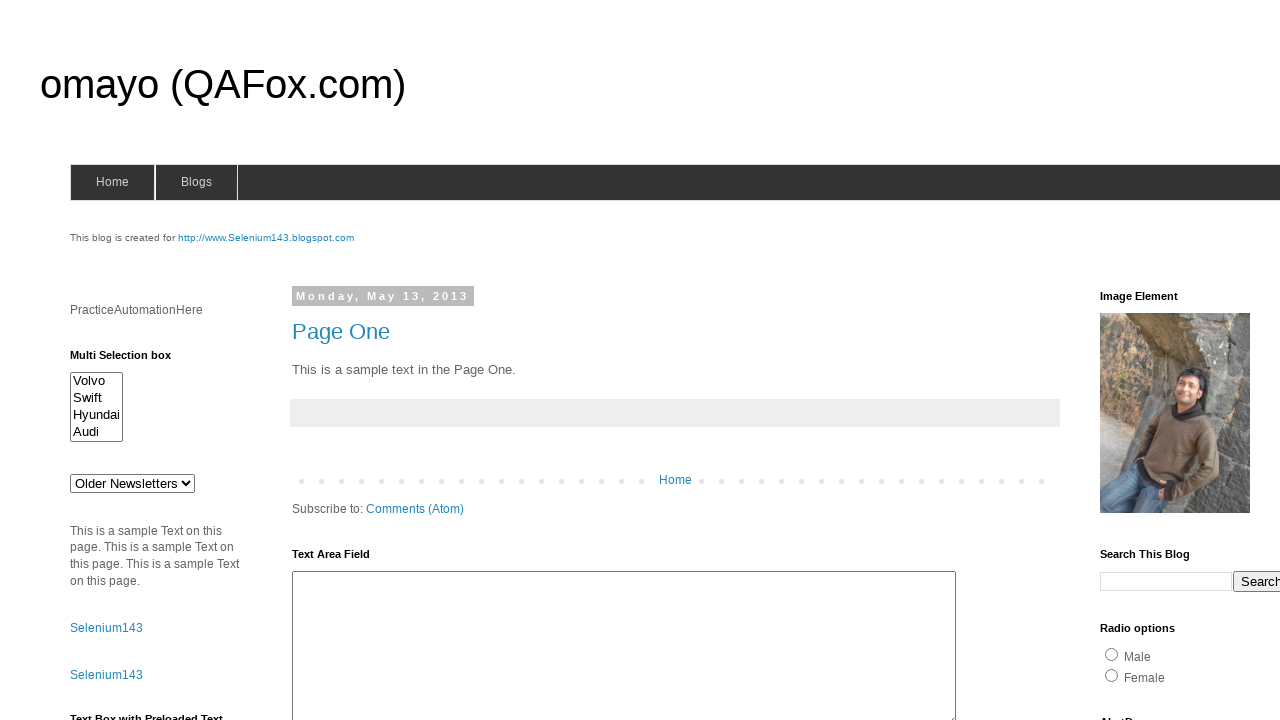